Opens the modal, clicks submit without filling fields, and verifies required field error message appears

Starting URL: https://test-a-pet.vercel.app/

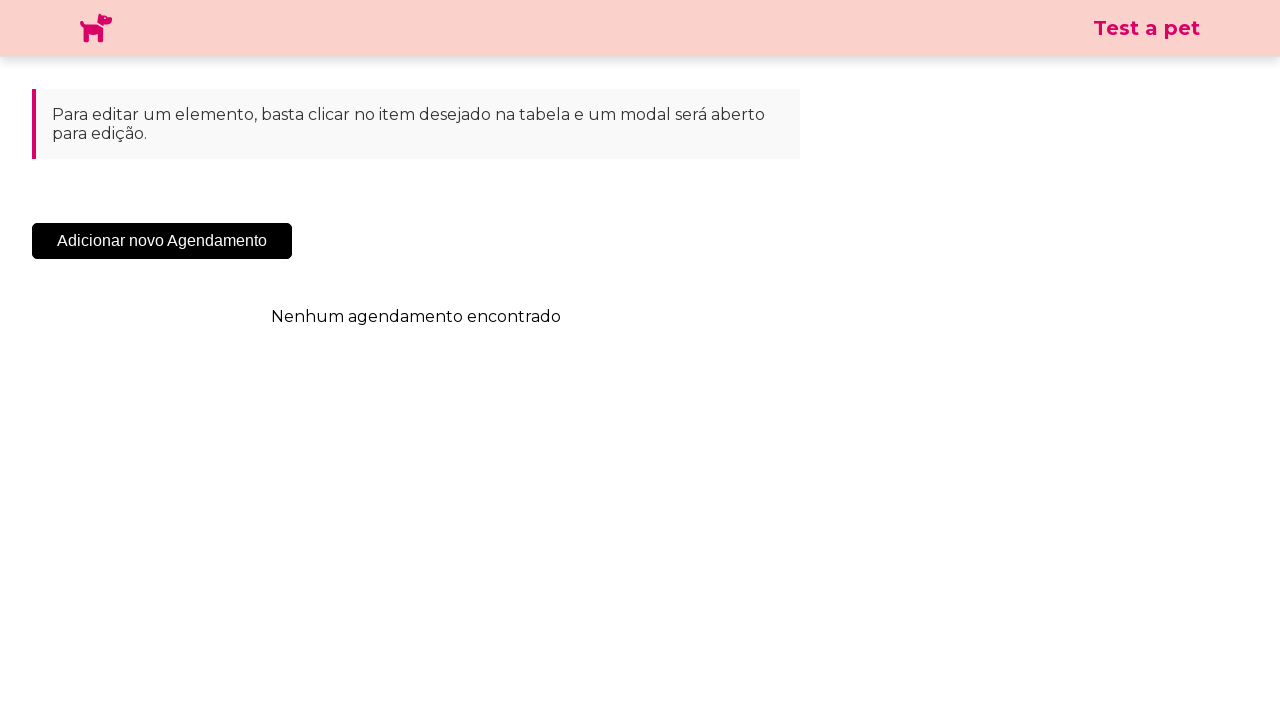

Navigated to test-a-pet.vercel.app
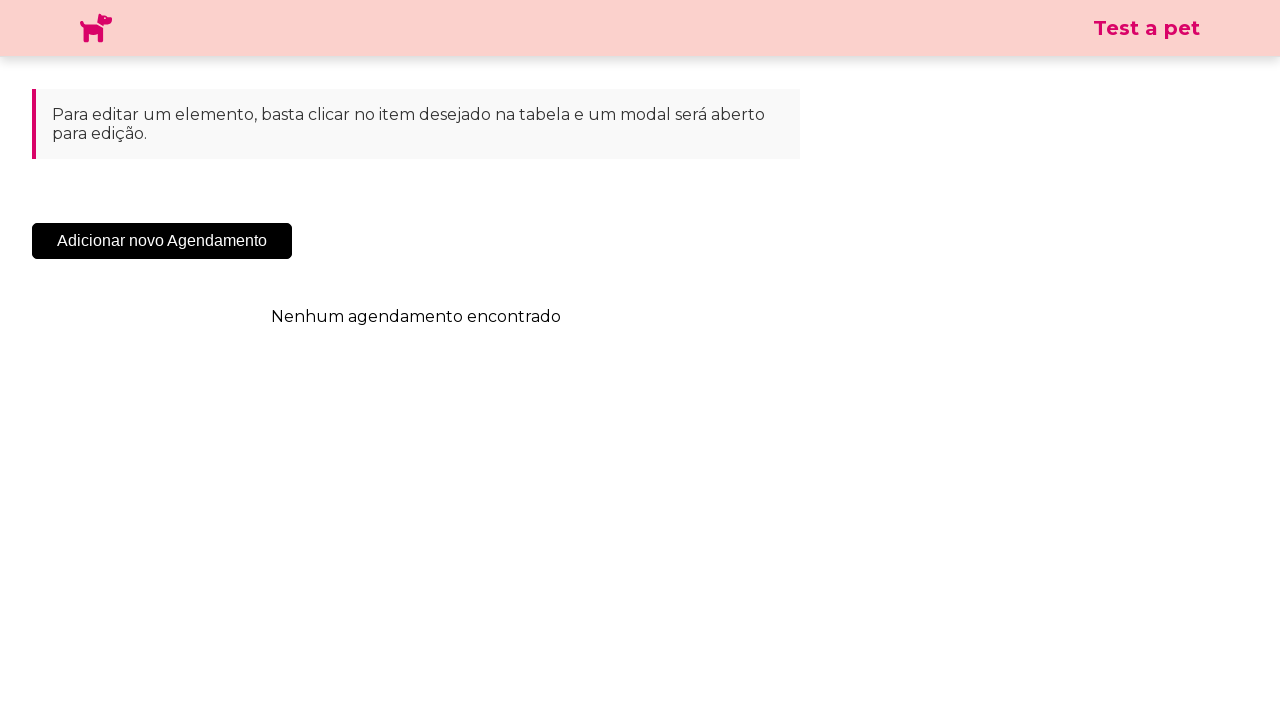

Clicked 'Add New Appointment' button to open modal at (162, 241) on .sc-cHqXqK.kZzwzX
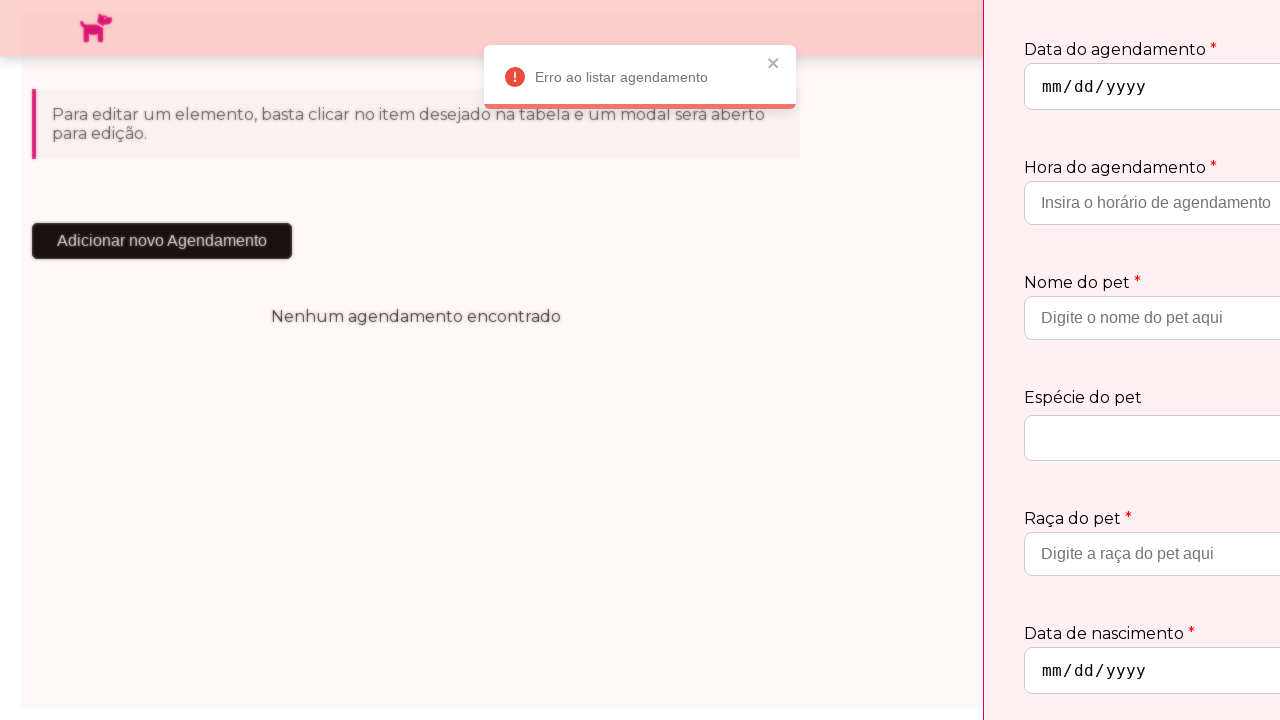

Modal appeared with submit button visible
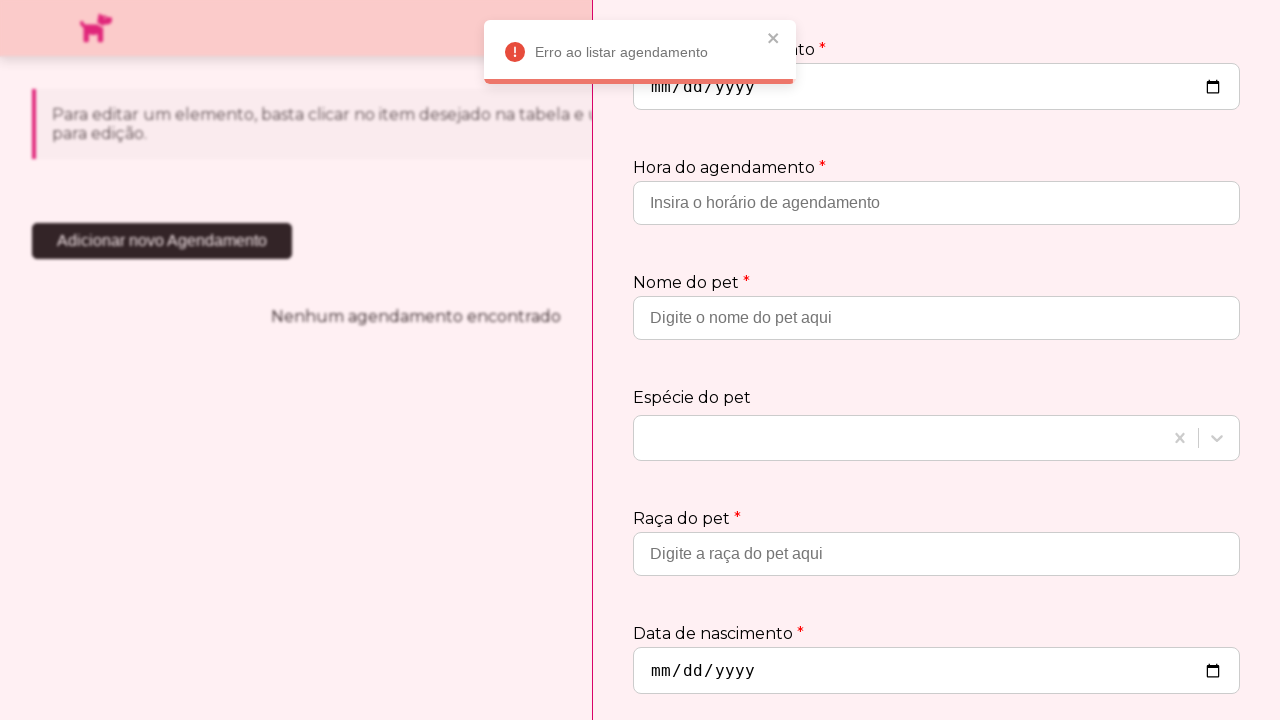

Clicked submit button without filling any fields at (1181, 662) on .sc-jtQUzJ.jTycSN
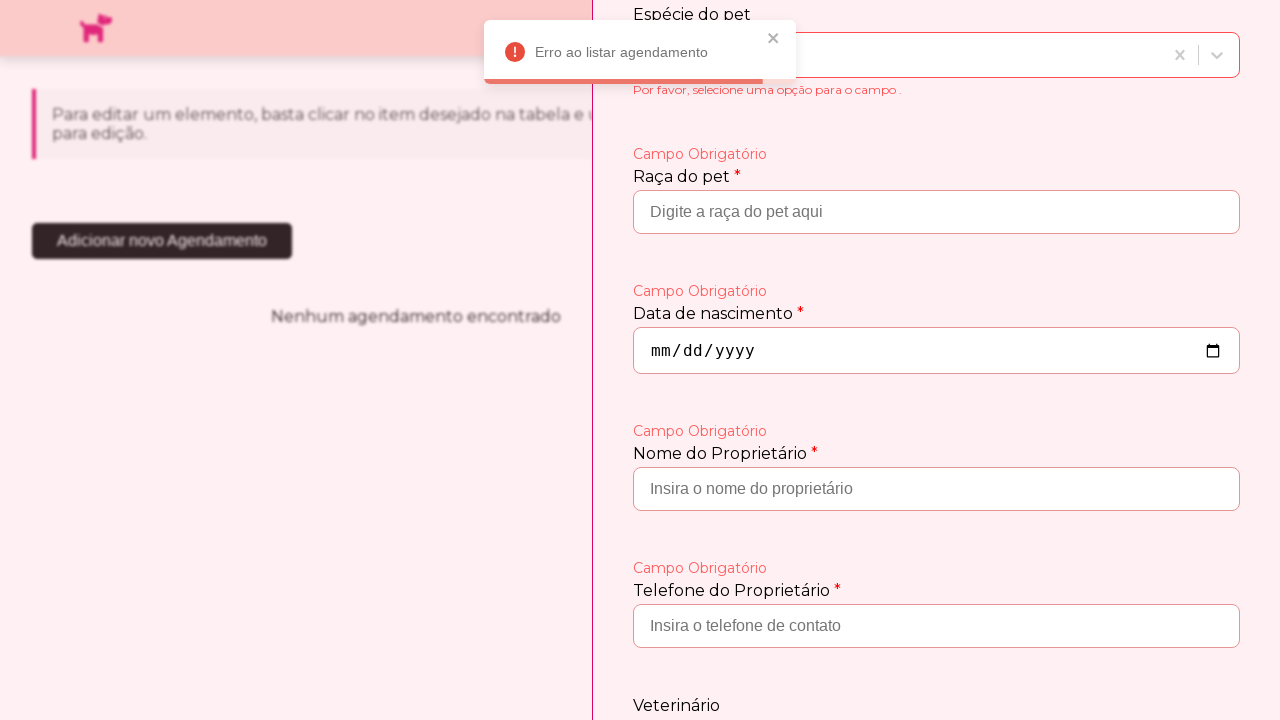

Required field error message 'Campo Obrigatório' appeared
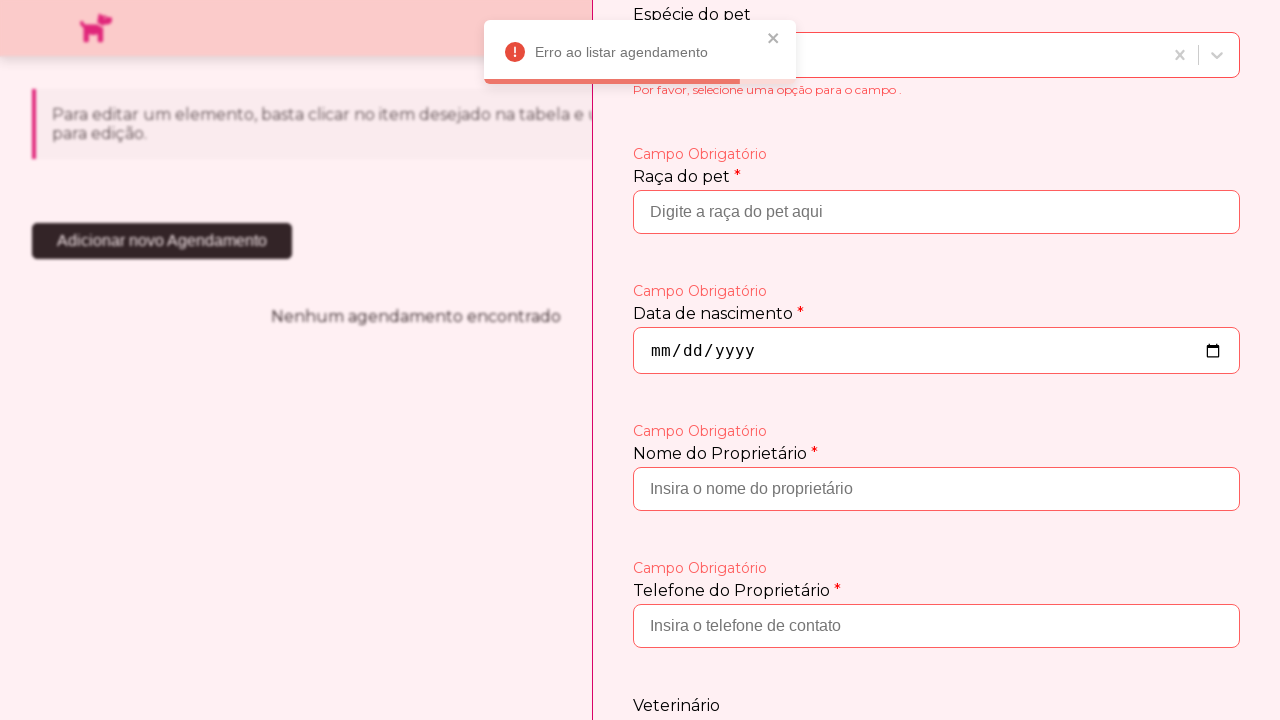

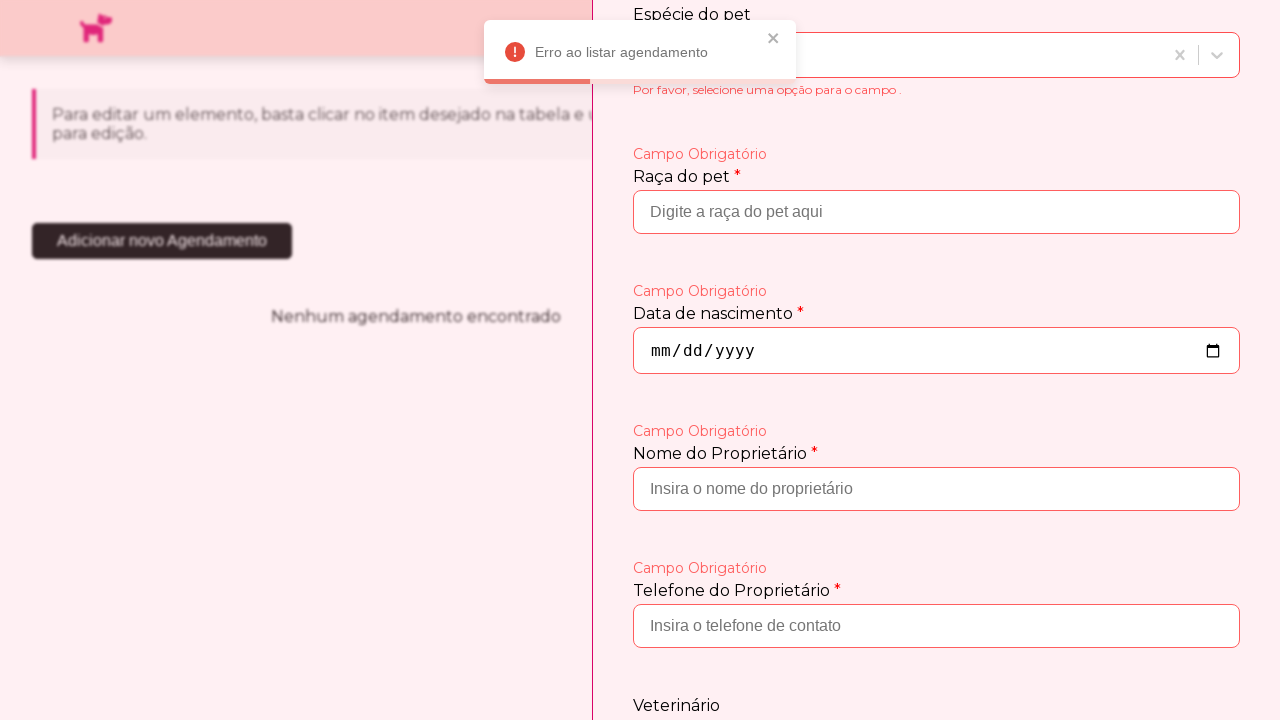